Tests DeepL translator by entering text into the input field and verifying that a translation result appears in the output field.

Starting URL: https://www.deepl.com/ru/translator

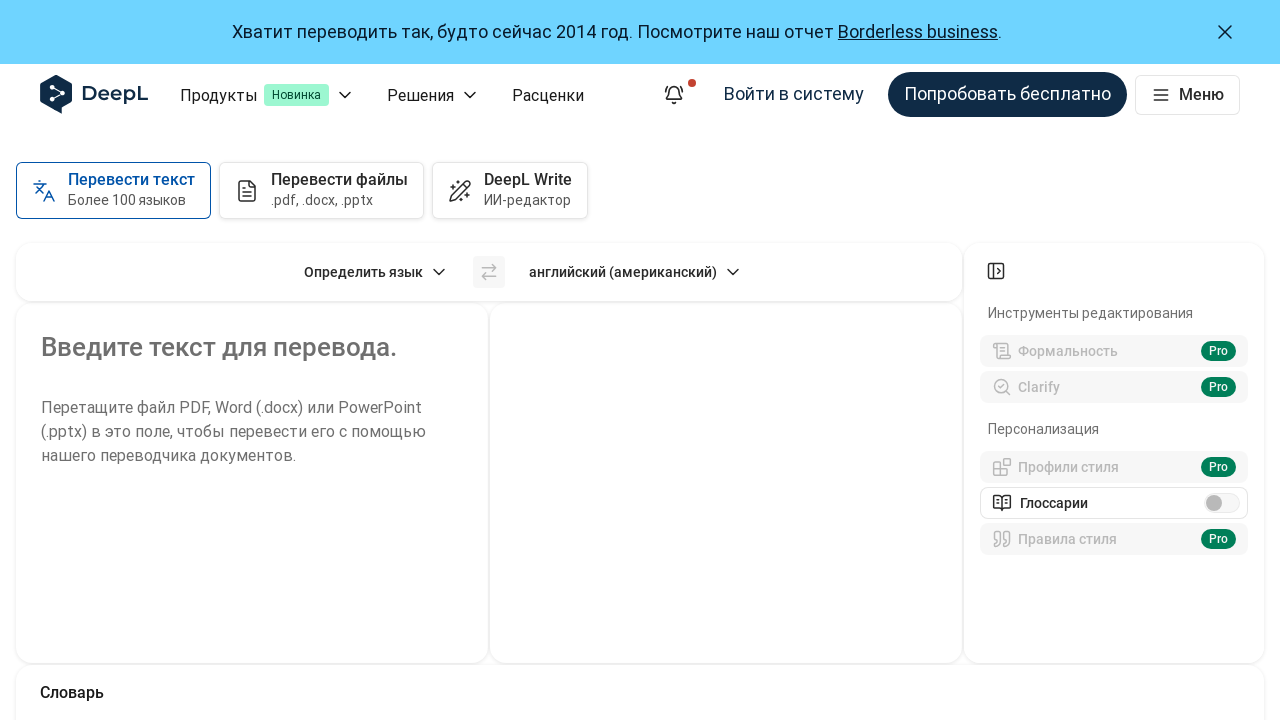

Waited for page to fully load with networkidle state
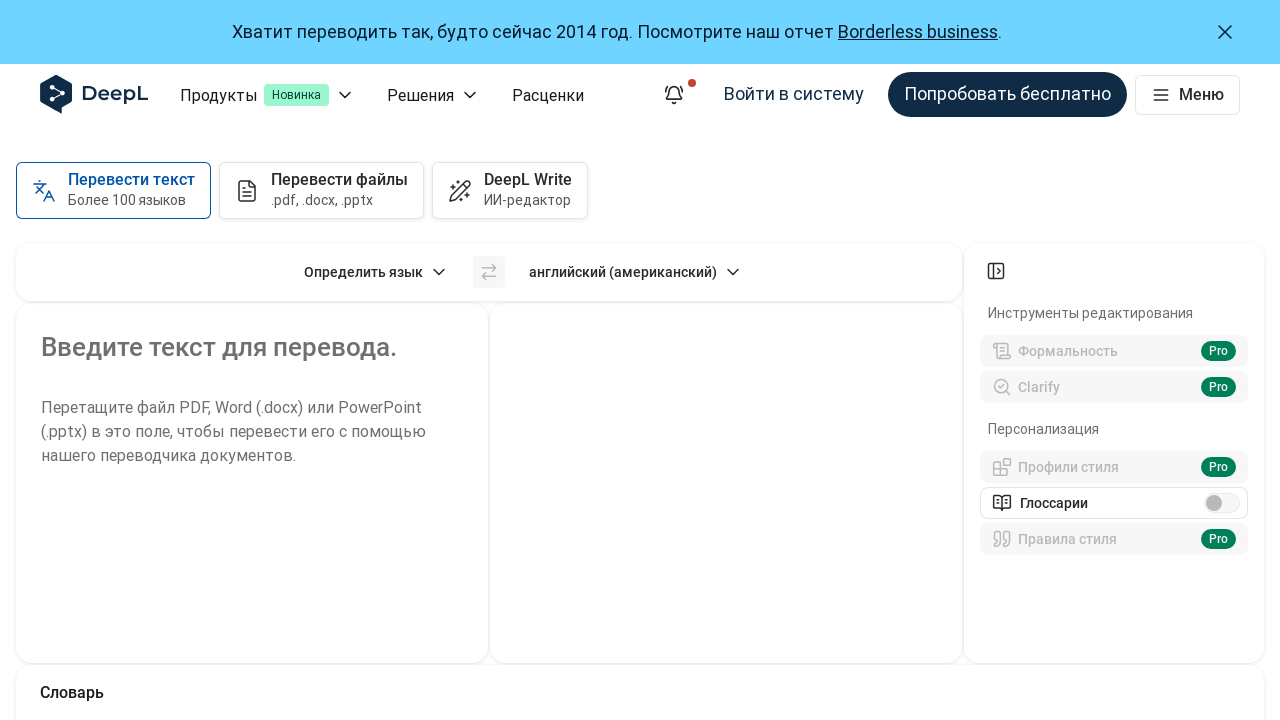

Clicked on the source text input field at (236, 483) on d-textarea[data-testid="translator-source-input"] div[contenteditable="true"] >>
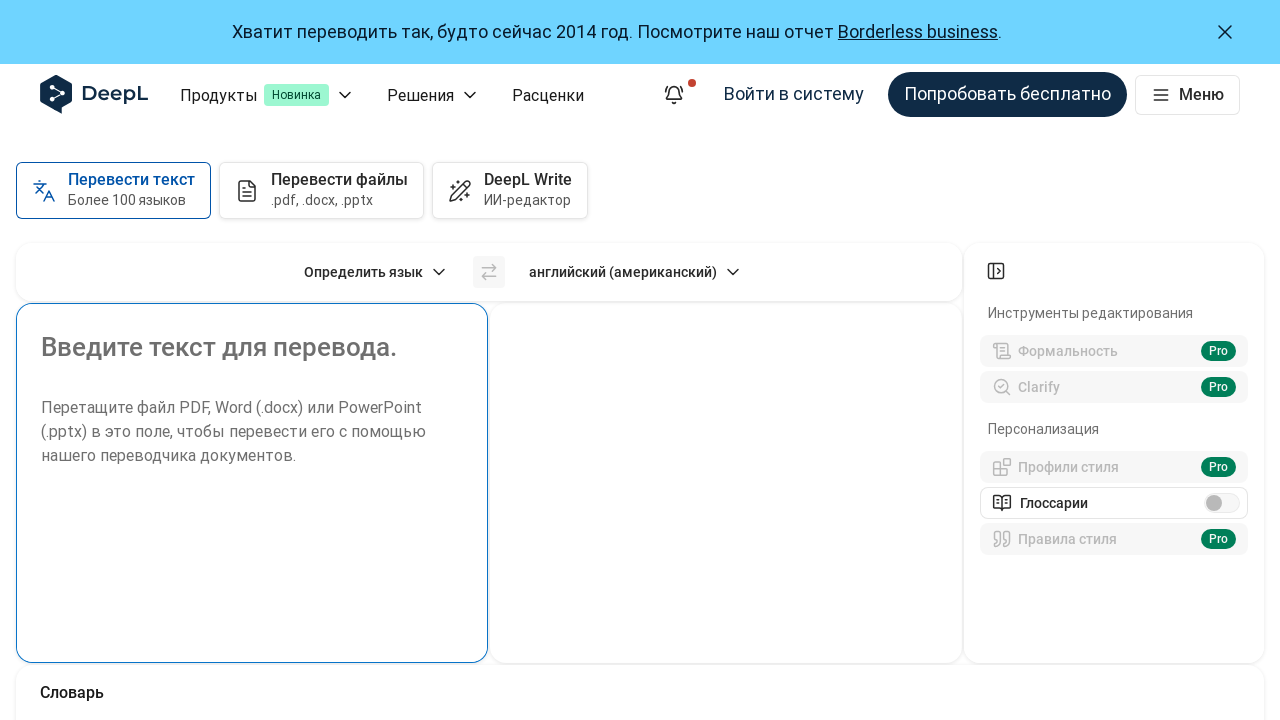

Filled source input field with sample text: 'Hello, this is a test message to verify the translation functionality works correctly.' on d-textarea[data-testid="translator-source-input"] div[contenteditable="true"] >>
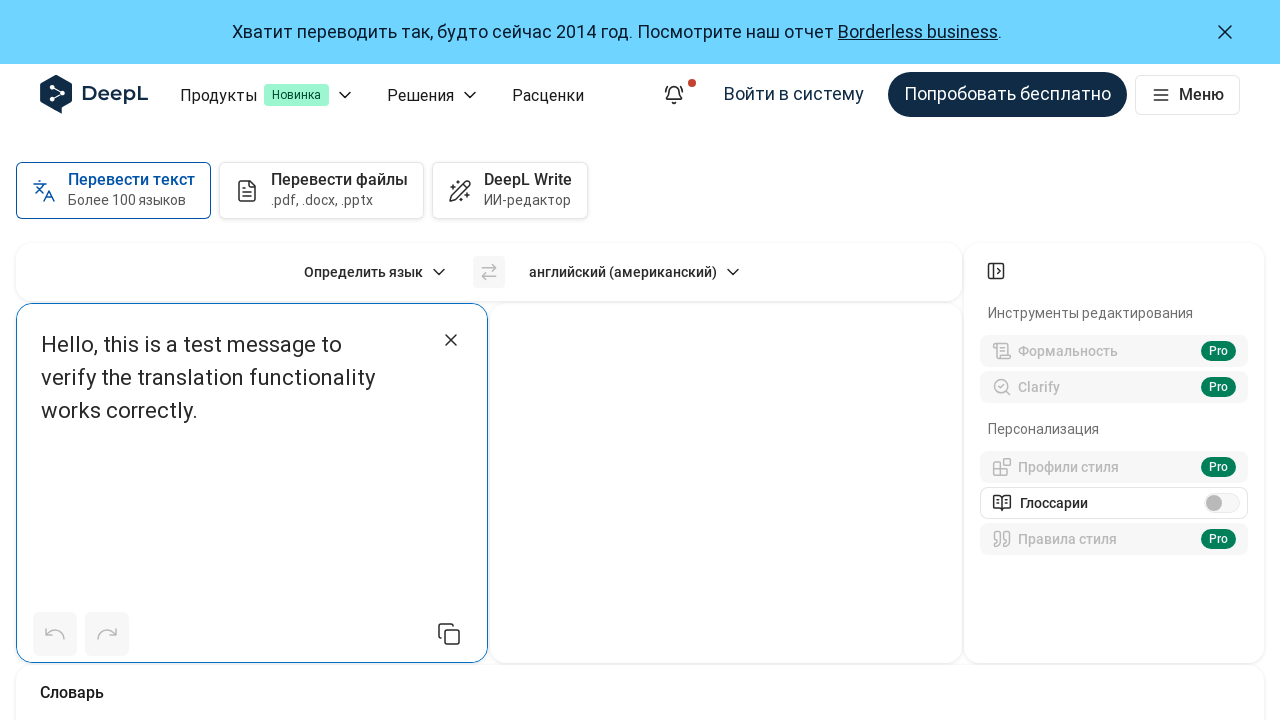

Pressed Enter to trigger translation on d-textarea[data-testid="translator-source-input"] div[contenteditable="true"] >>
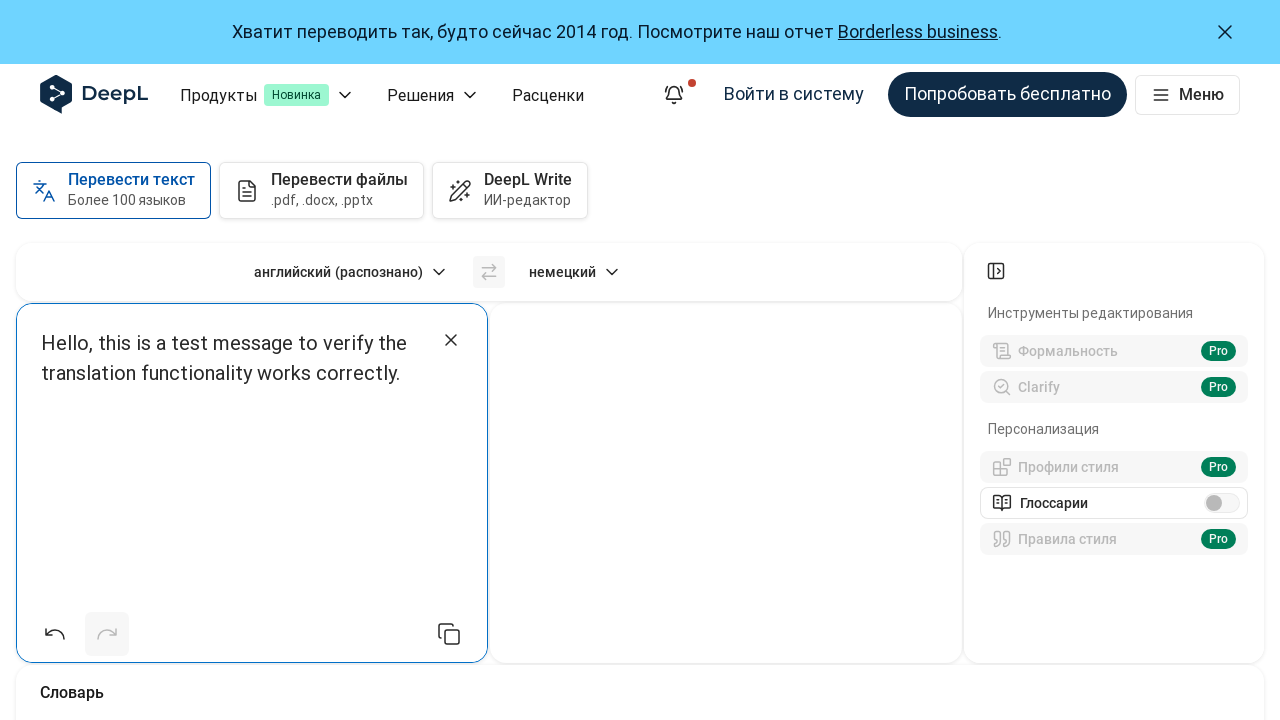

Waited 3 seconds for translation to appear
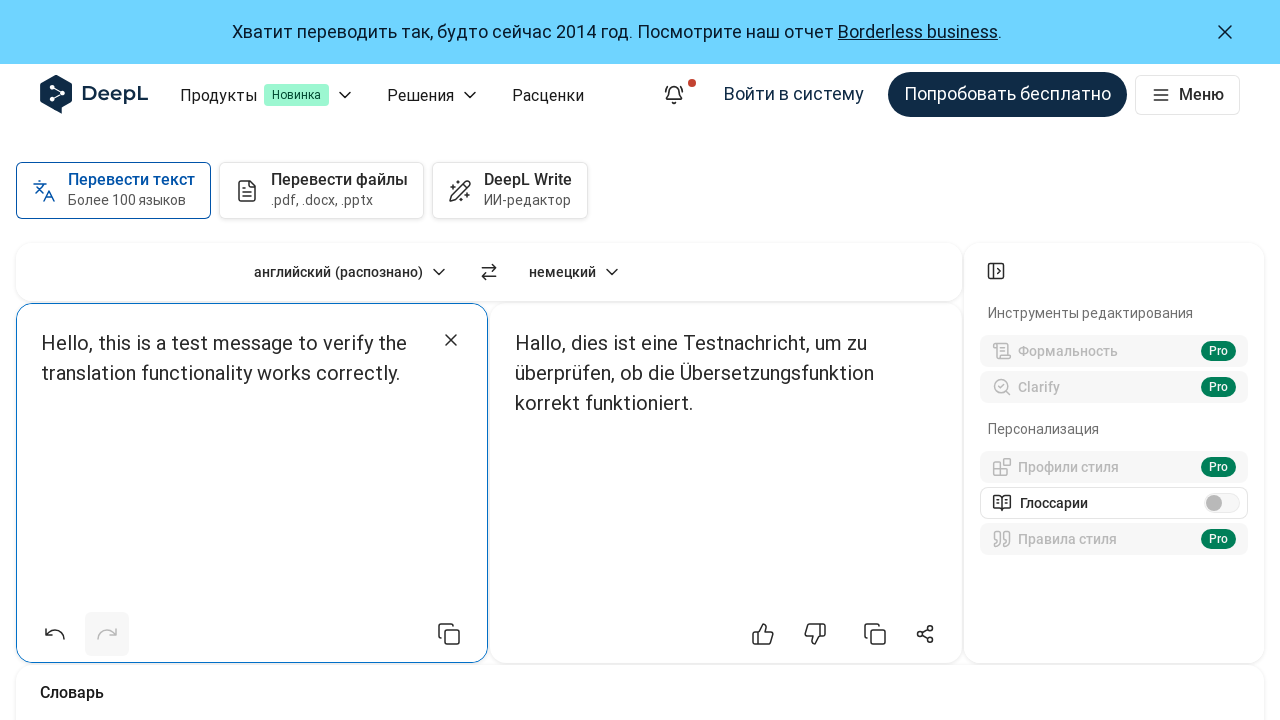

Located the target output field
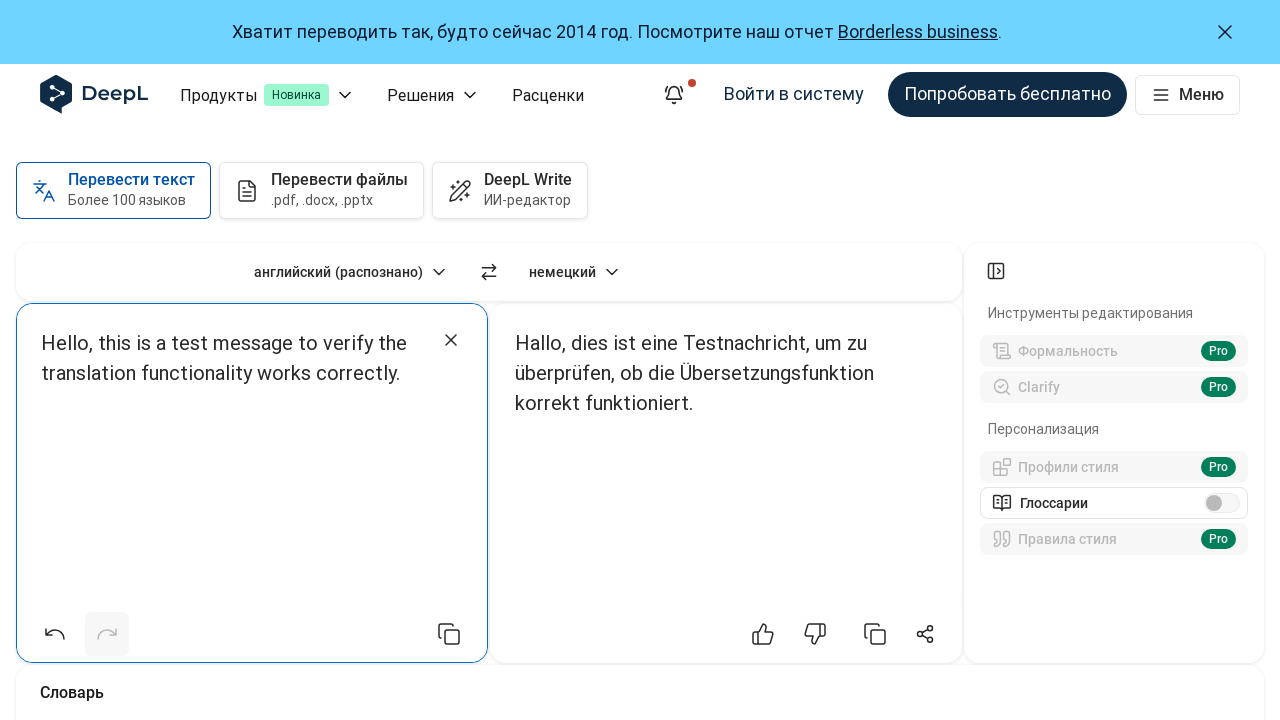

Verified that the target output field is present in the DOM
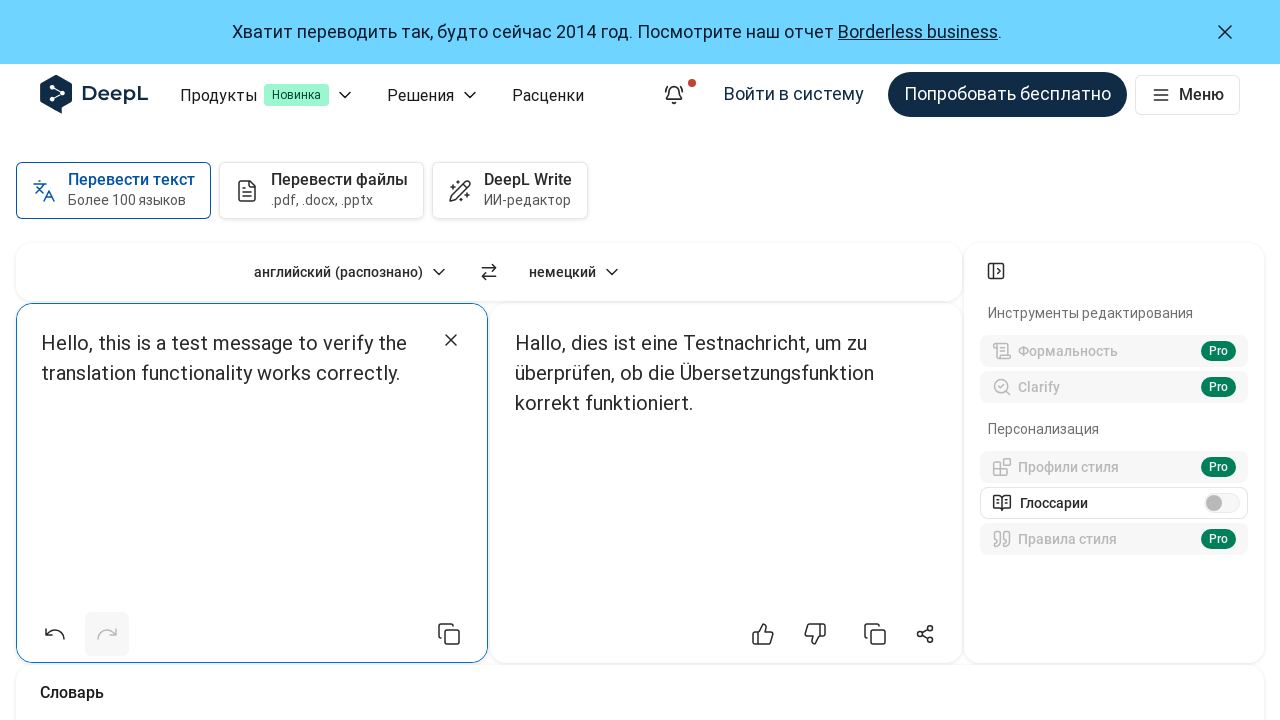

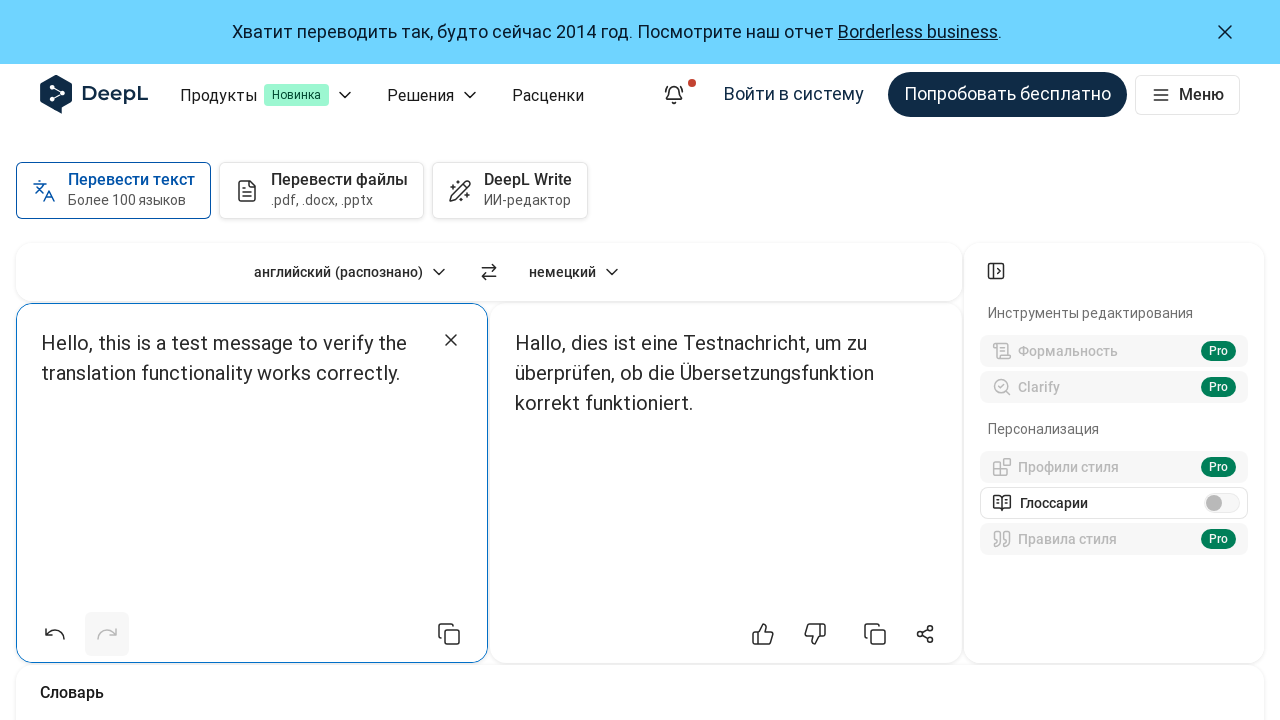